Tests Python.org search functionality by entering "pycon" in the search box, clicking the search button, and verifying results are found

Starting URL: http://www.python.org

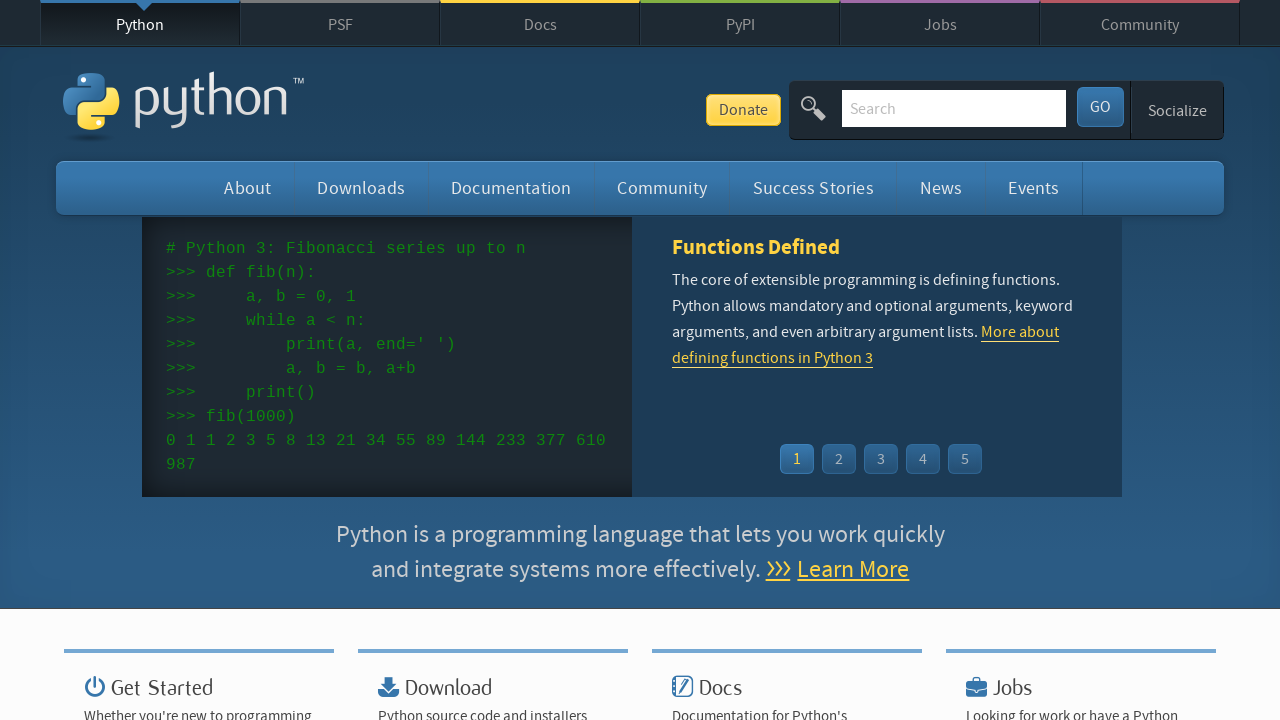

Verified page title contains 'Python'
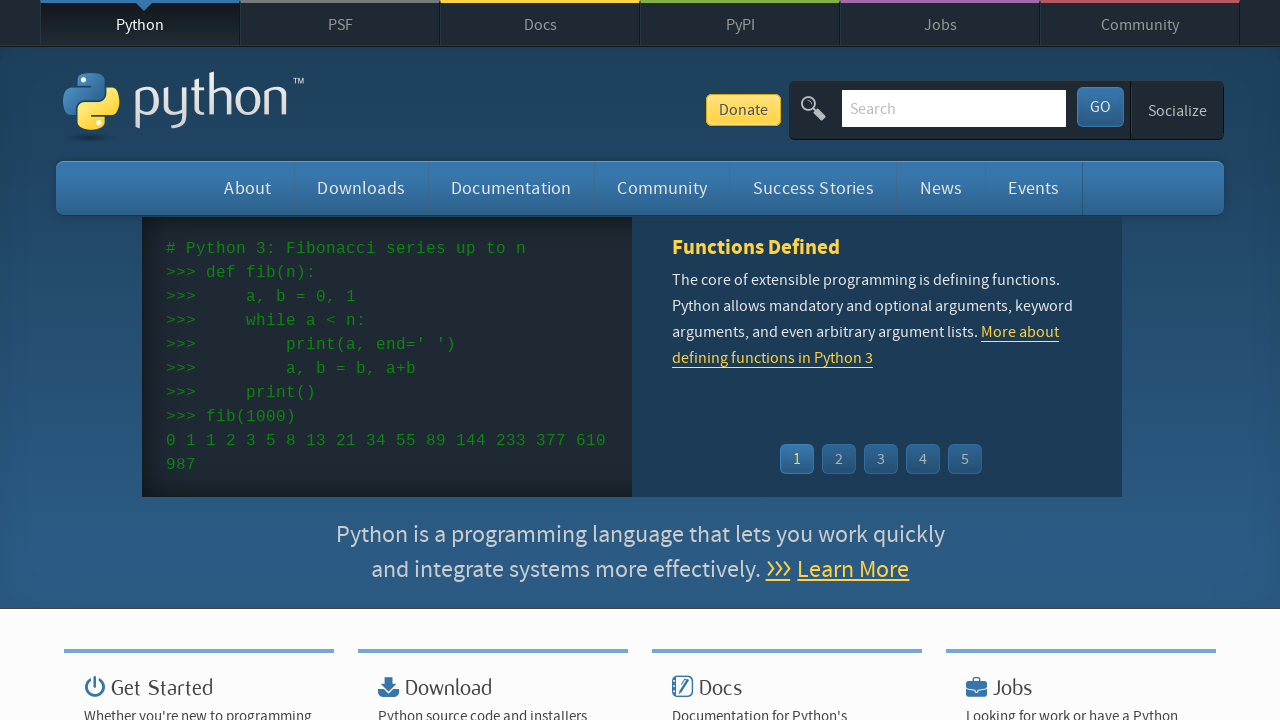

Search input field appeared
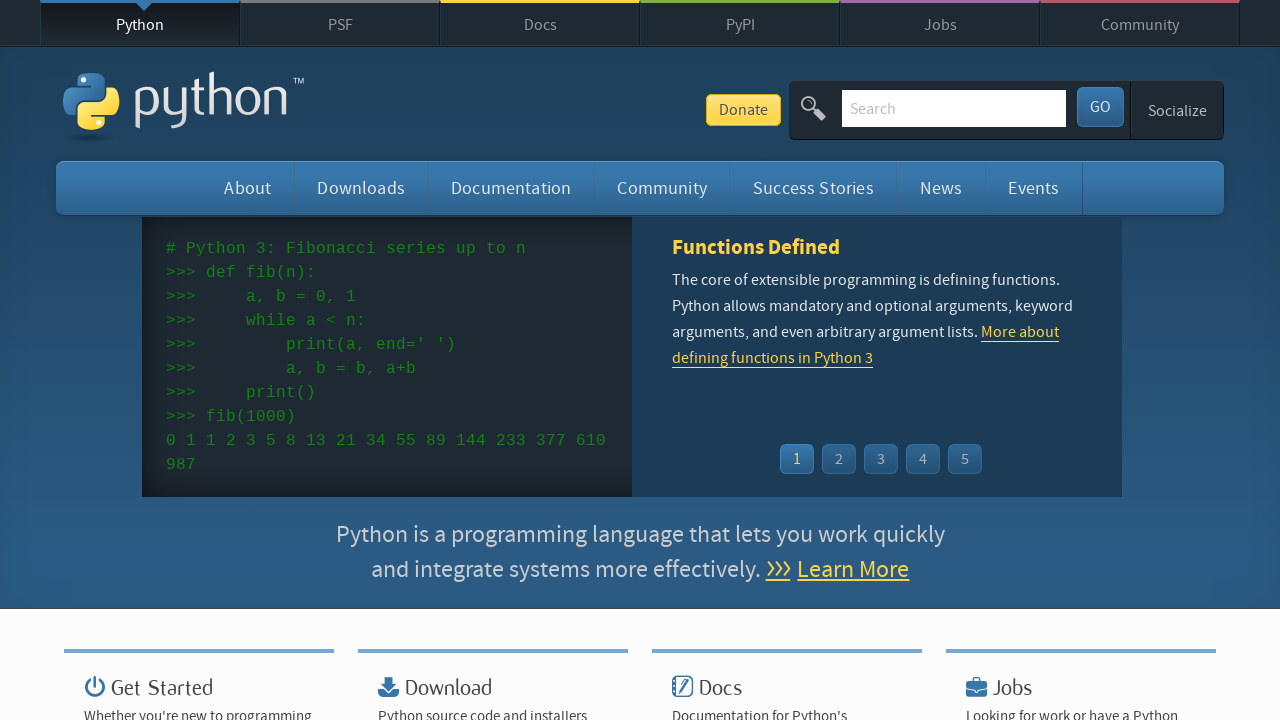

Entered 'pycon' in search field on input[name='q']
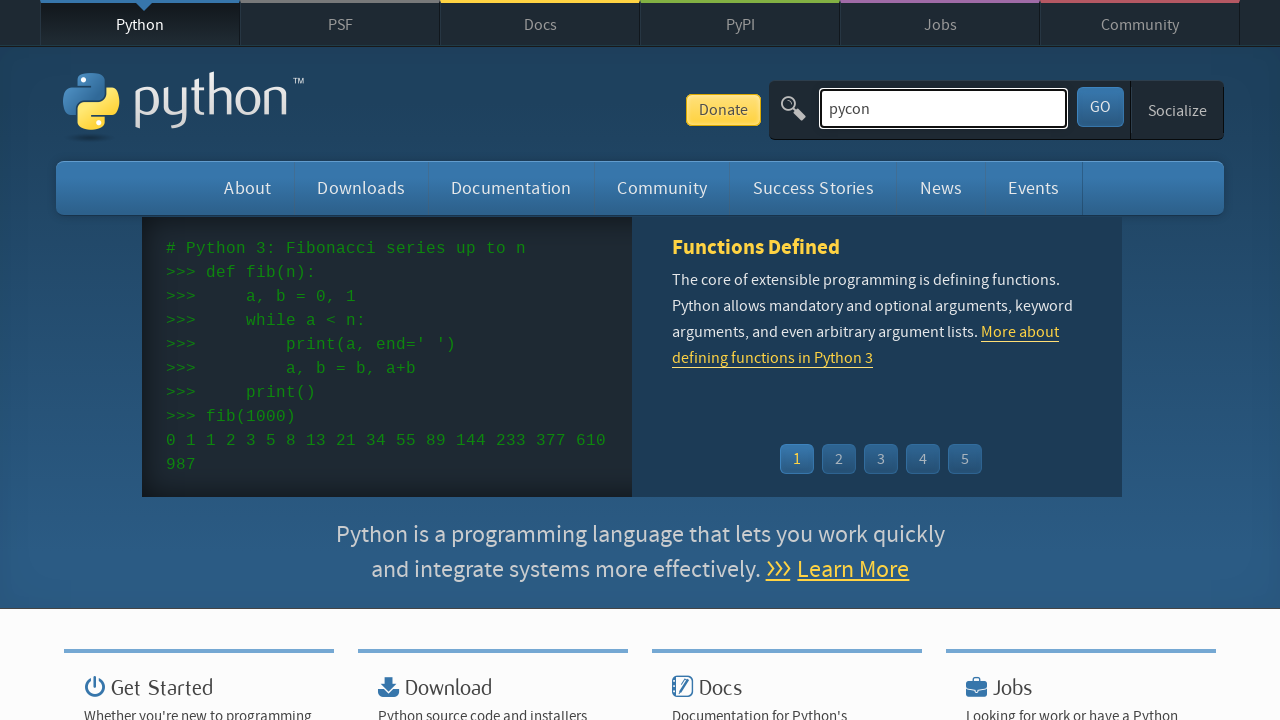

Clicked search button to submit search at (1100, 107) on button[id='submit']
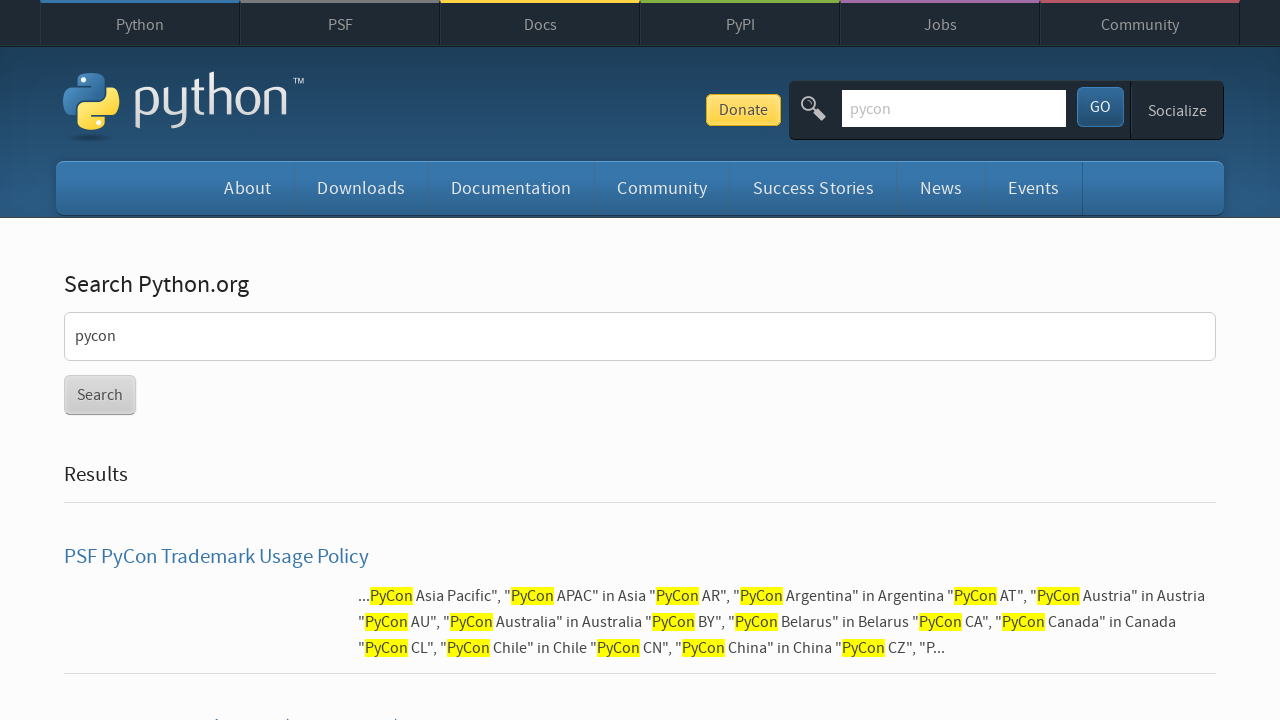

Search results page loaded
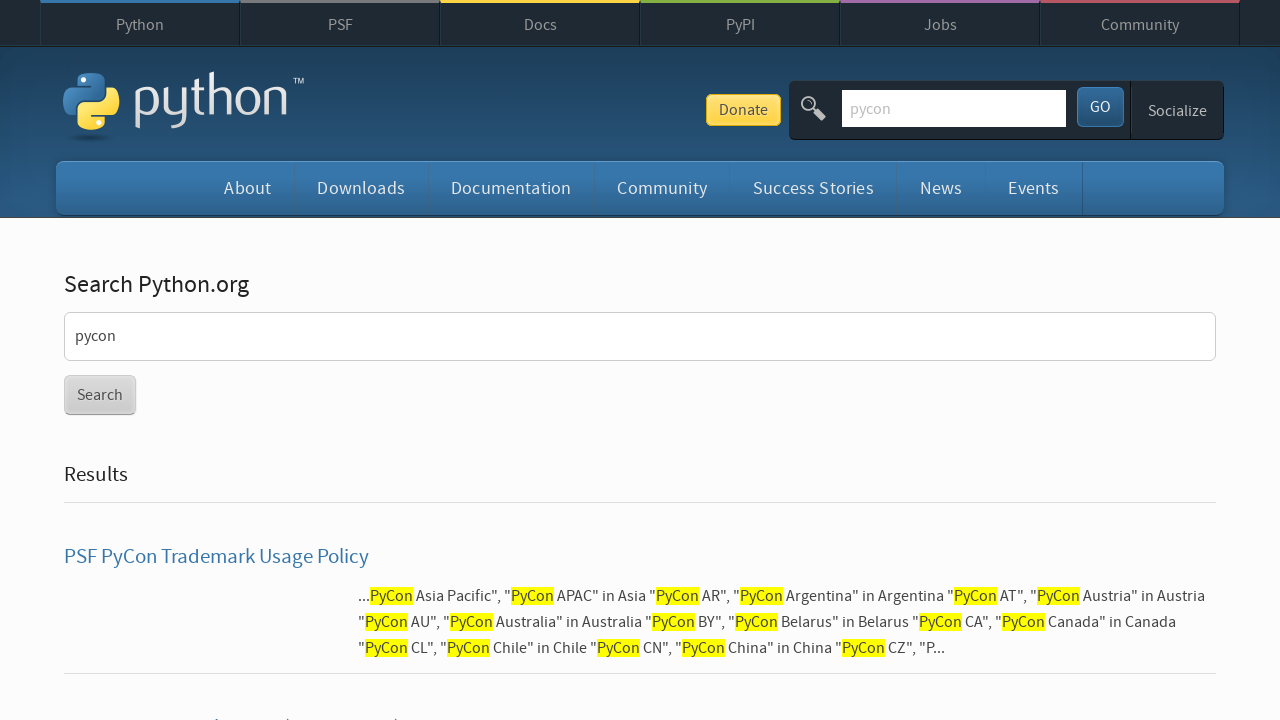

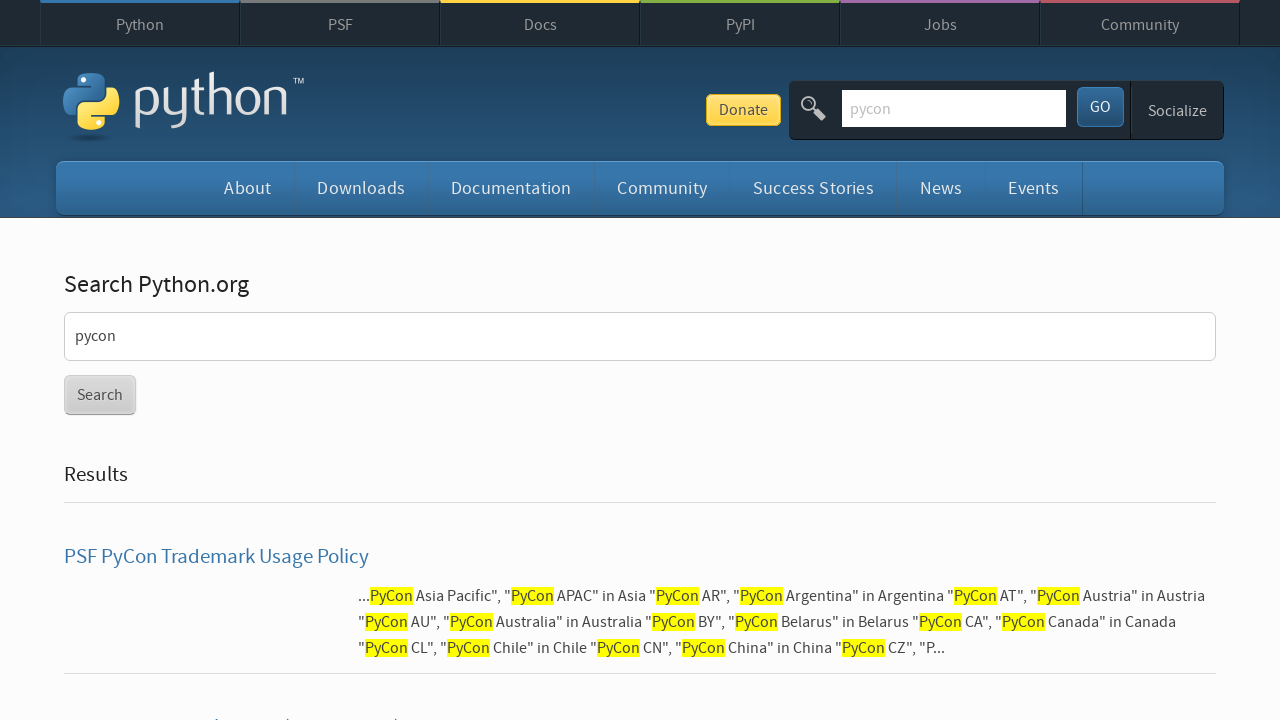